Tests the navigation menu hover functionality on ShopClues wholesale page by hovering over the "Mobiles & More" category to reveal dropdown content

Starting URL: https://bazaar.shopclues.com/wholesale.html

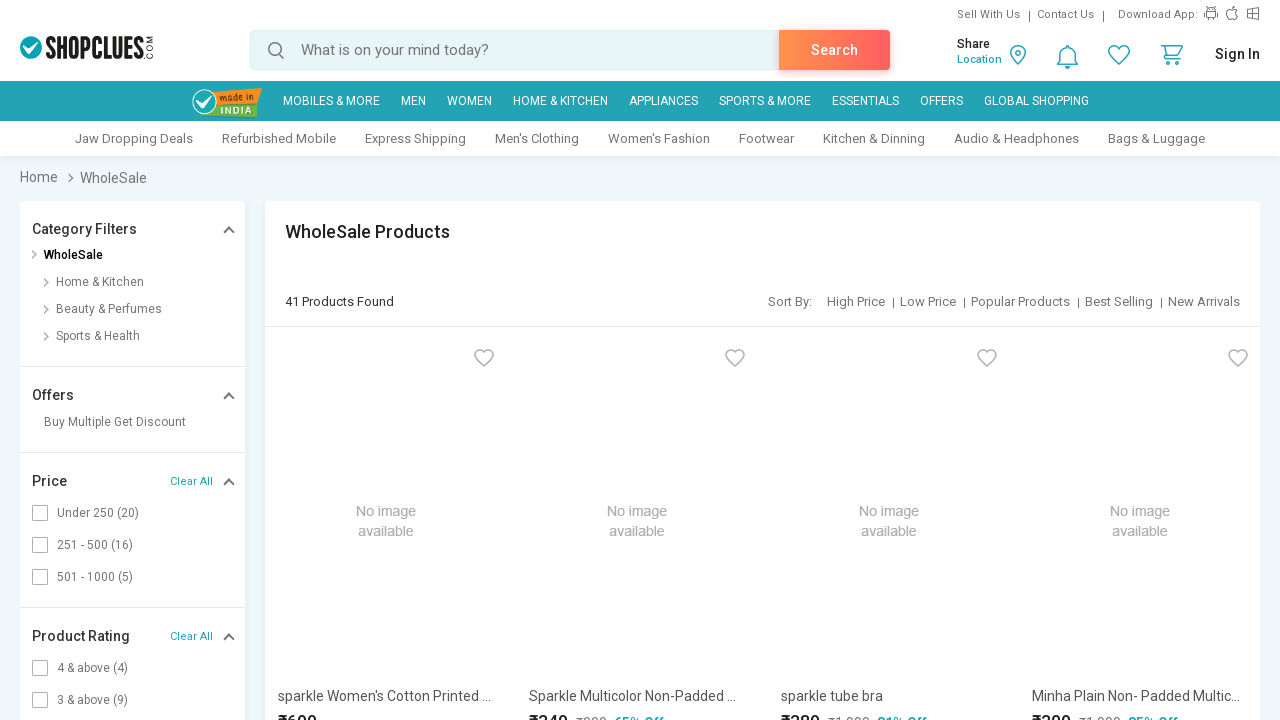

Hovered over 'Mobiles & More' menu item to reveal dropdown at (331, 101) on xpath=//a[text()='Mobiles & More']
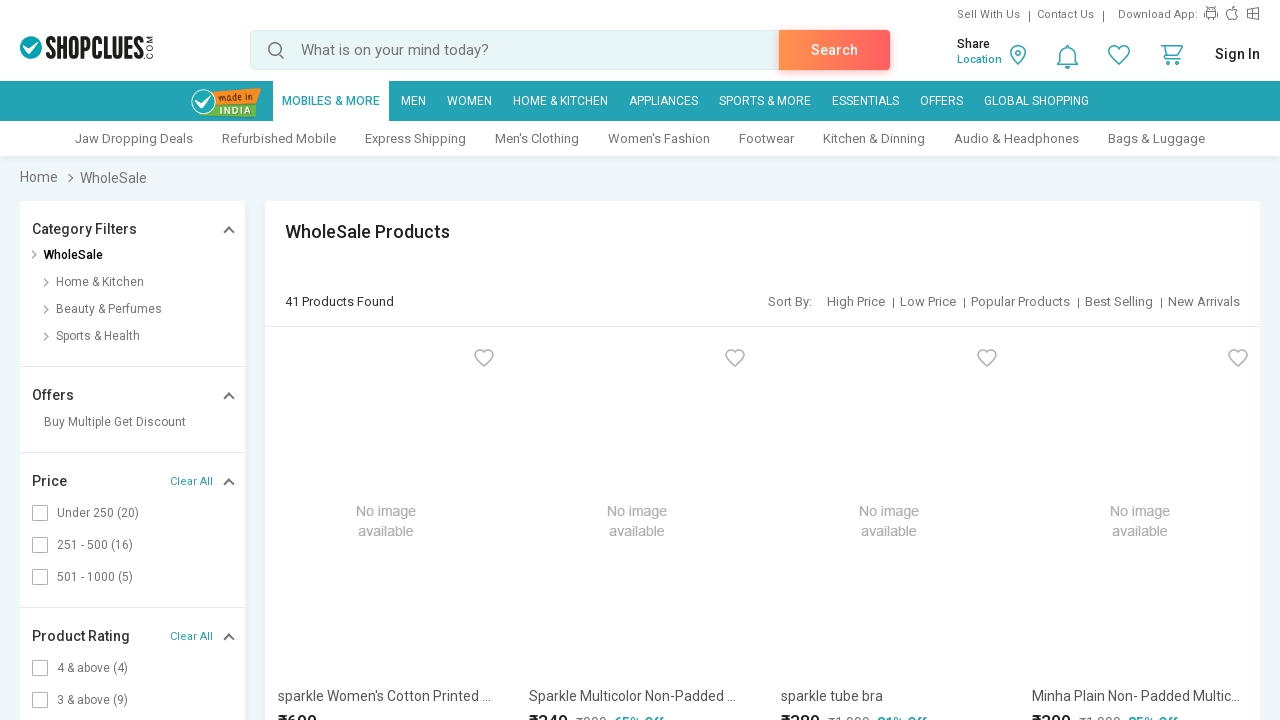

Waited for dropdown menu to fully appear
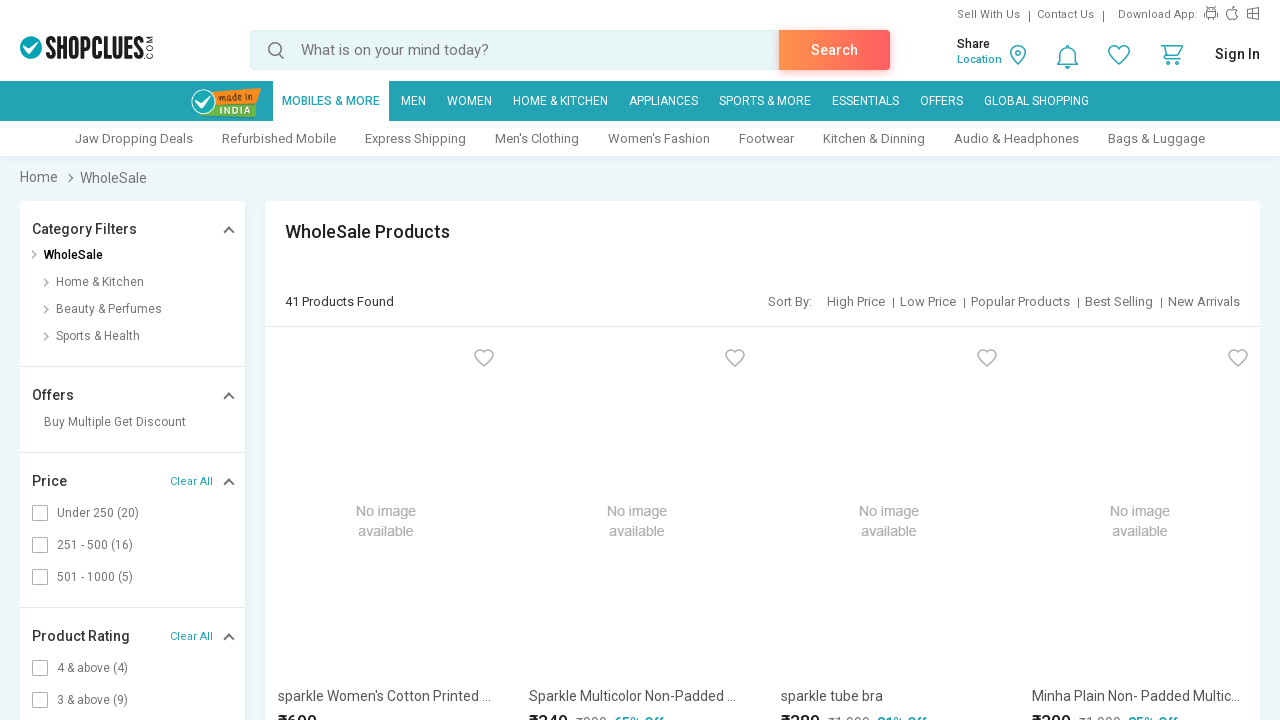

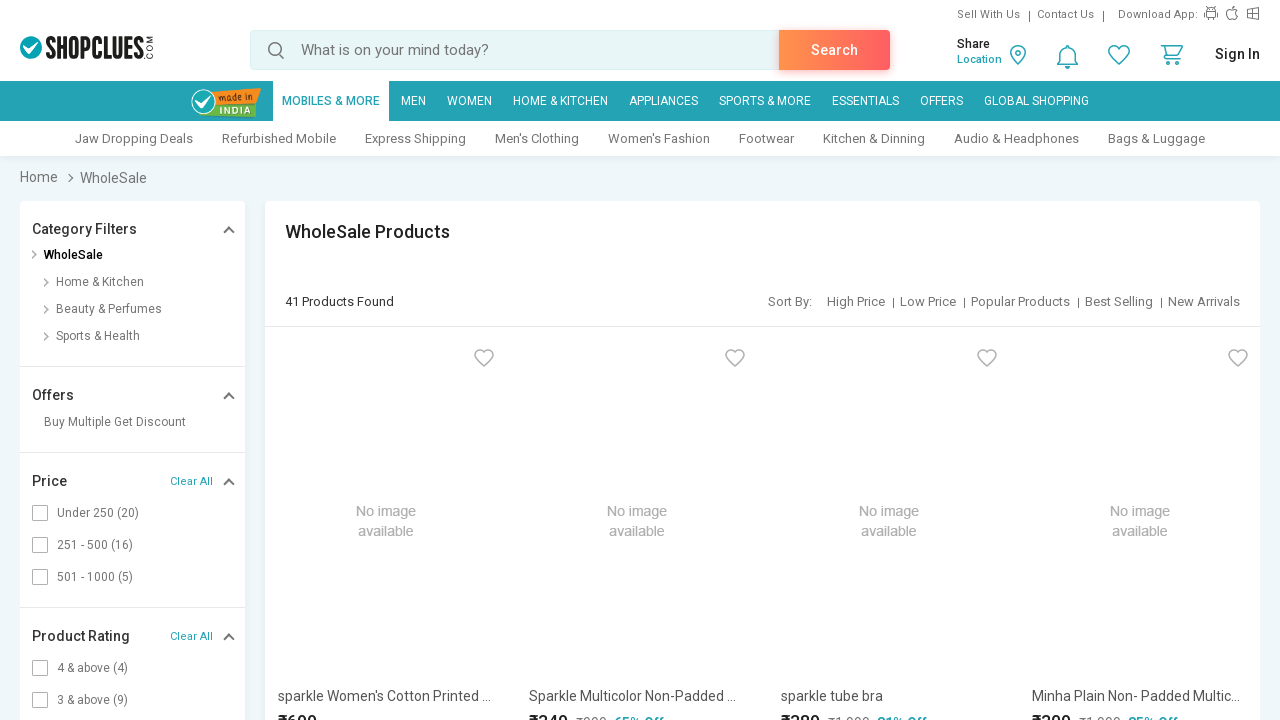